Clicks through menu items including Email, Domeny, and Hosting buttons to navigate between pages

Starting URL: http://e.pl/

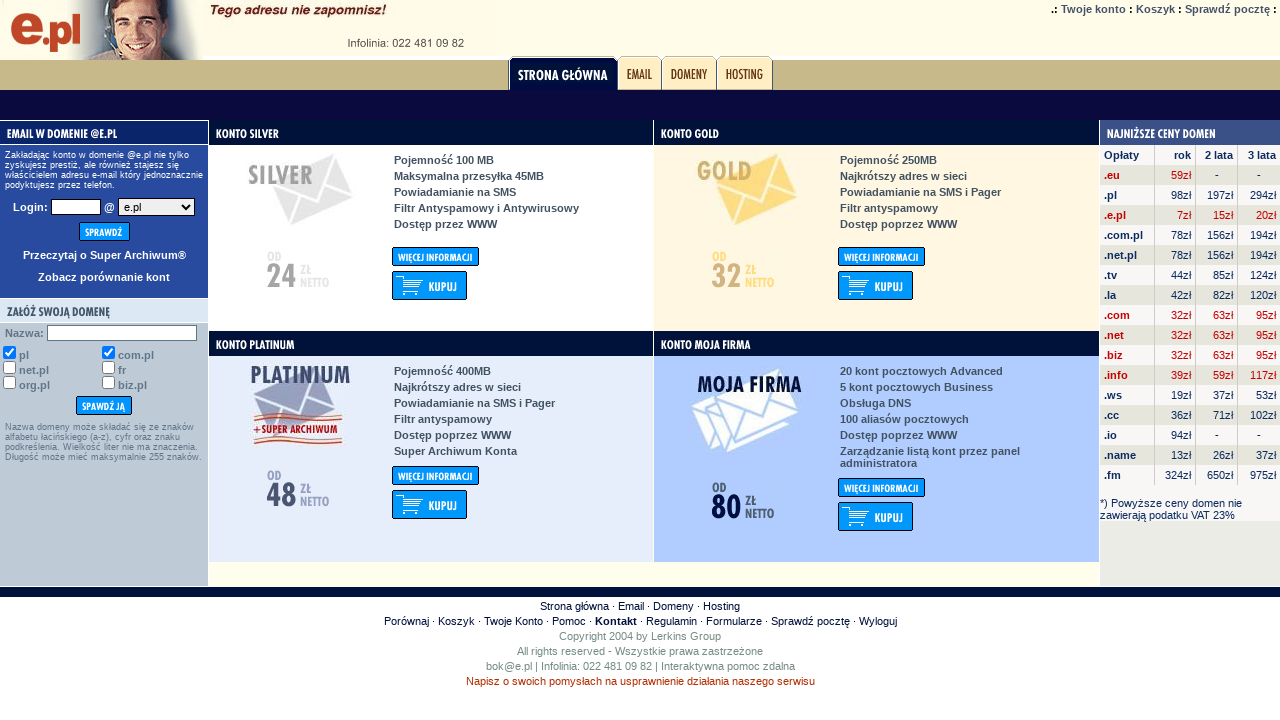

Clicked Email menu button at (639, 73) on a[title='Email']
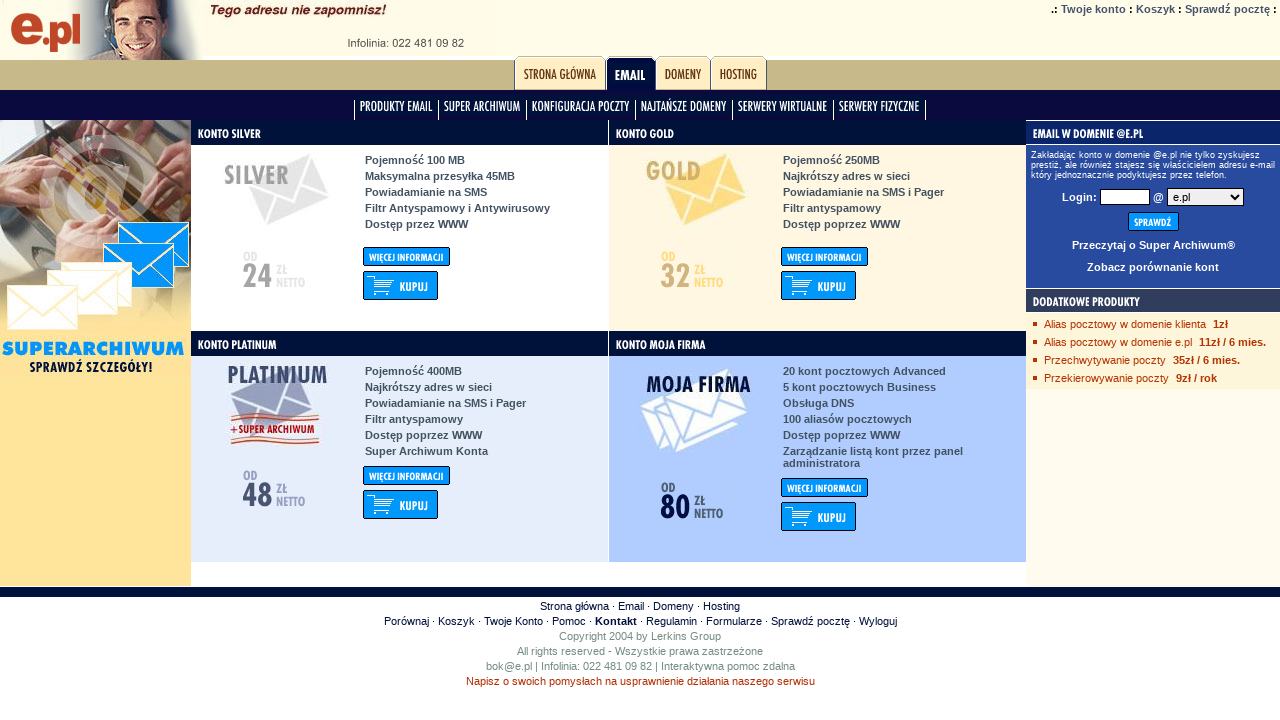

Clicked Domeny menu button at (682, 73) on a[title='Domeny']
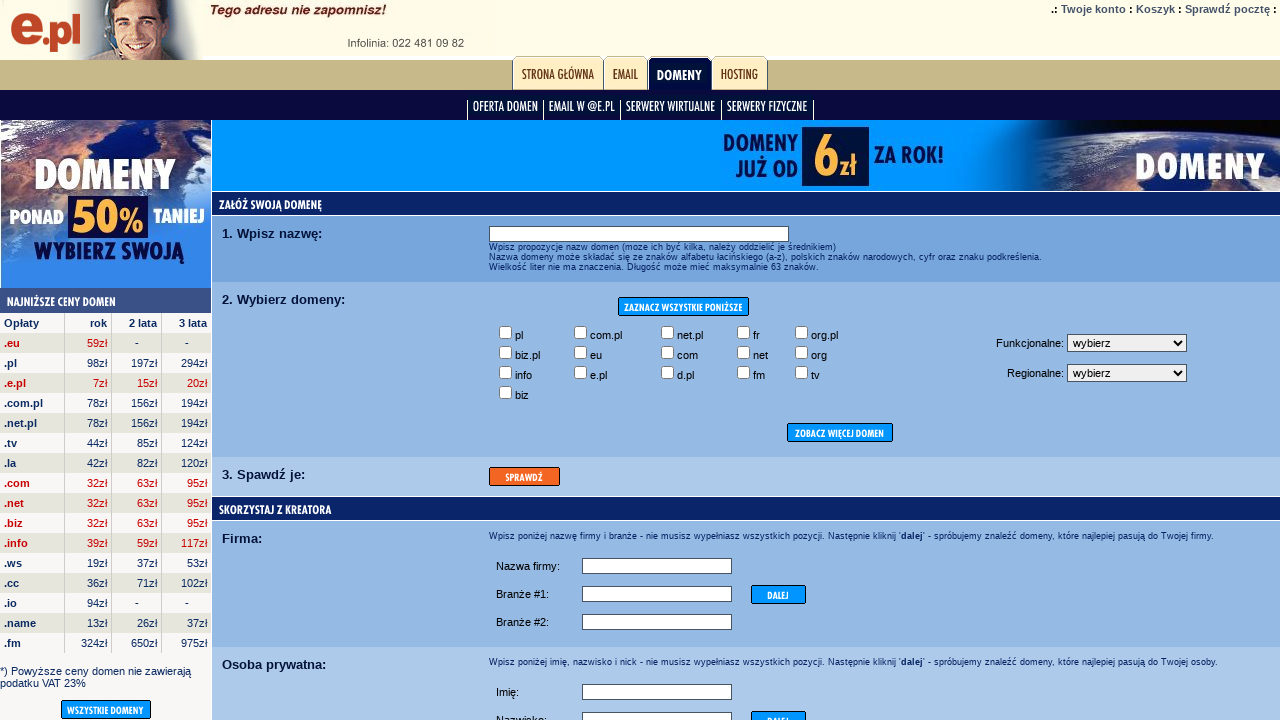

Clicked Hosting menu button at (740, 73) on a[title='Hosting']
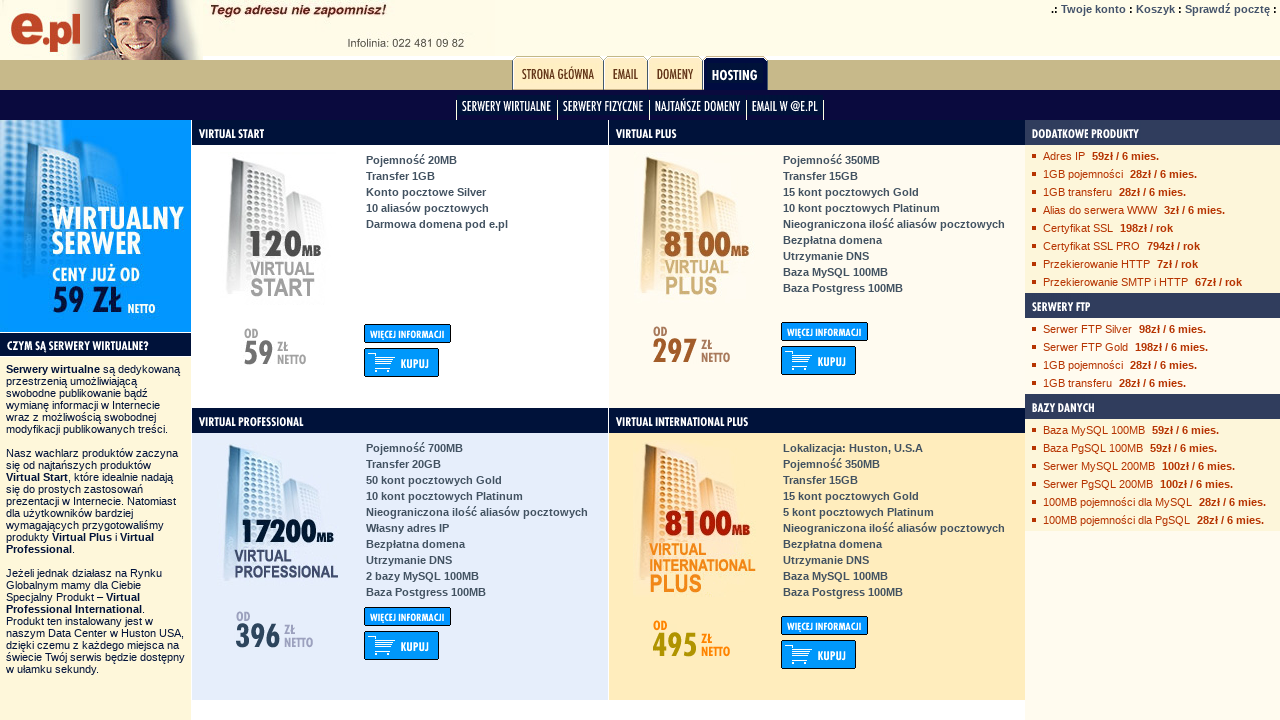

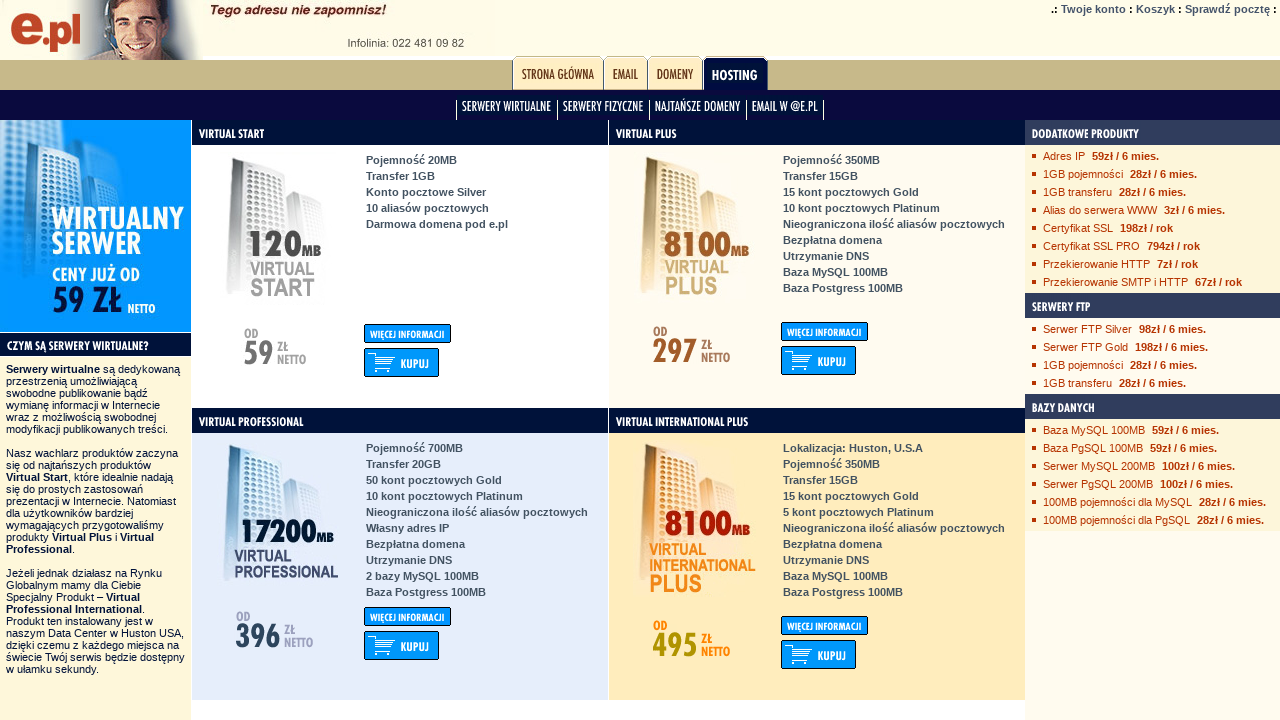